Tests navigation through book category pages on books.toscrape.com, verifying product listings load correctly and pagination works by clicking through multiple pages across different categories (Travel, Mystery, Historical Fiction).

Starting URL: https://books.toscrape.com/

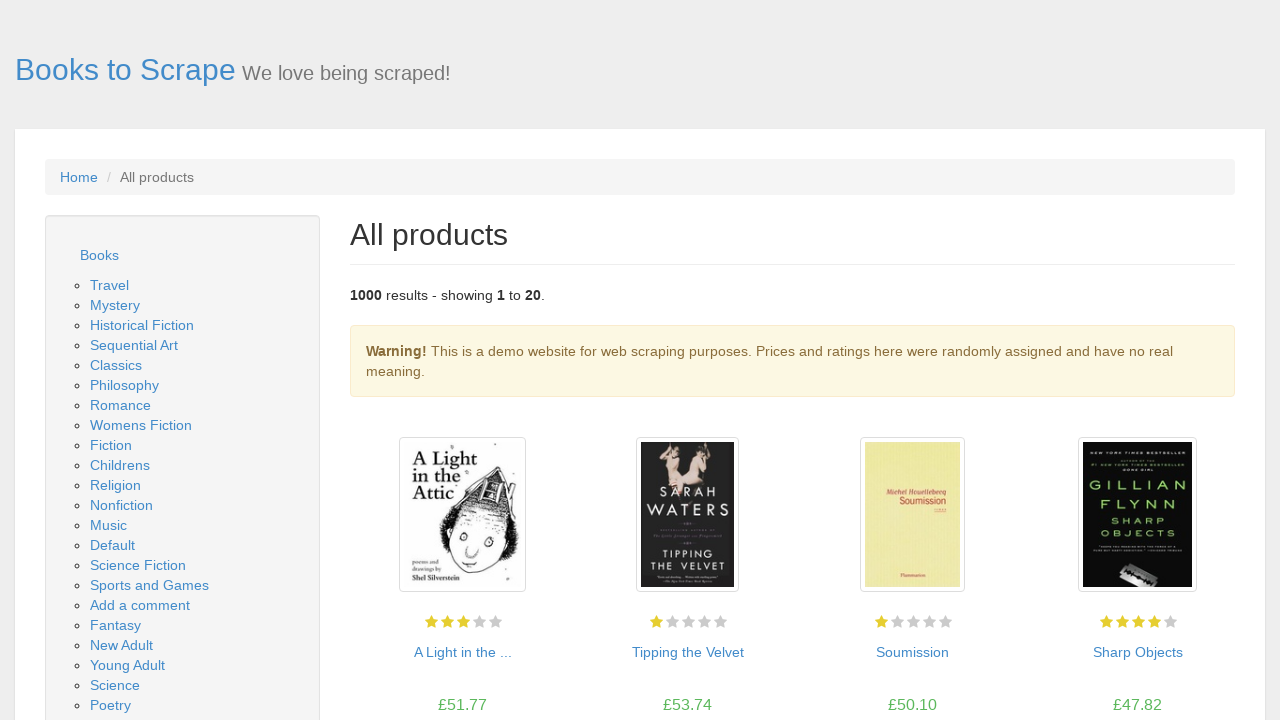

Navigated to Travel category page
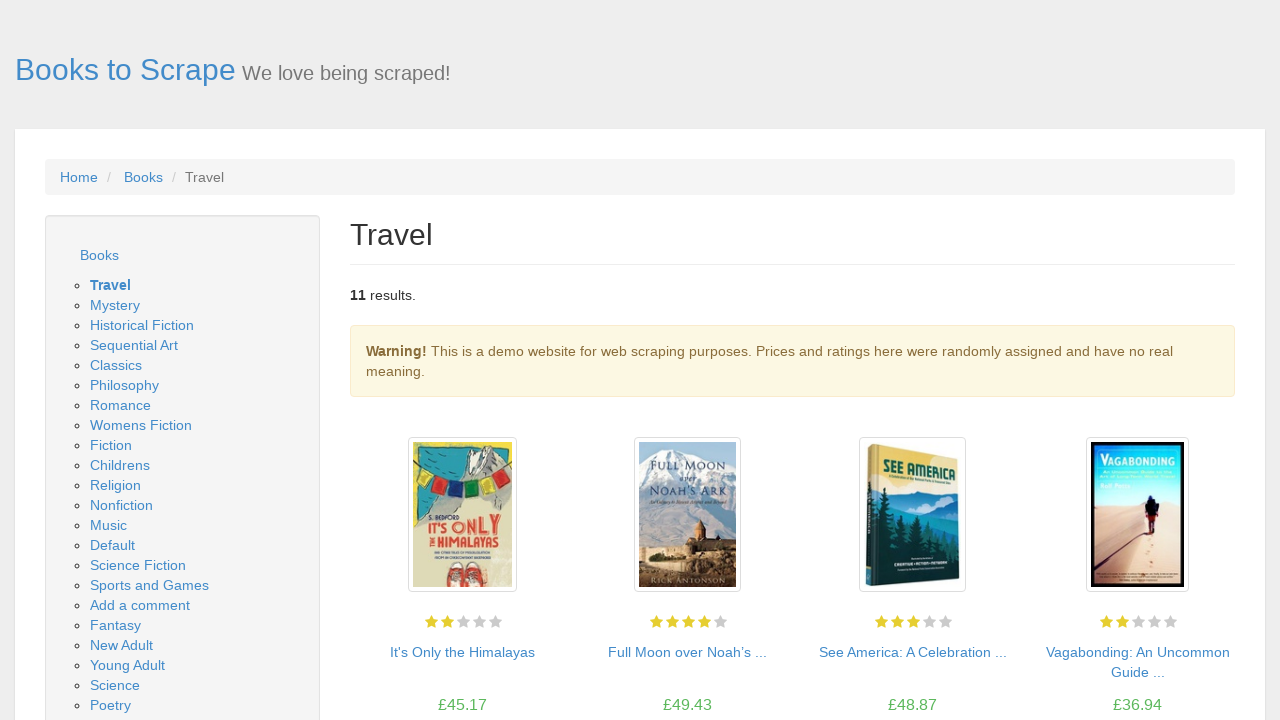

Processing Travel page 1
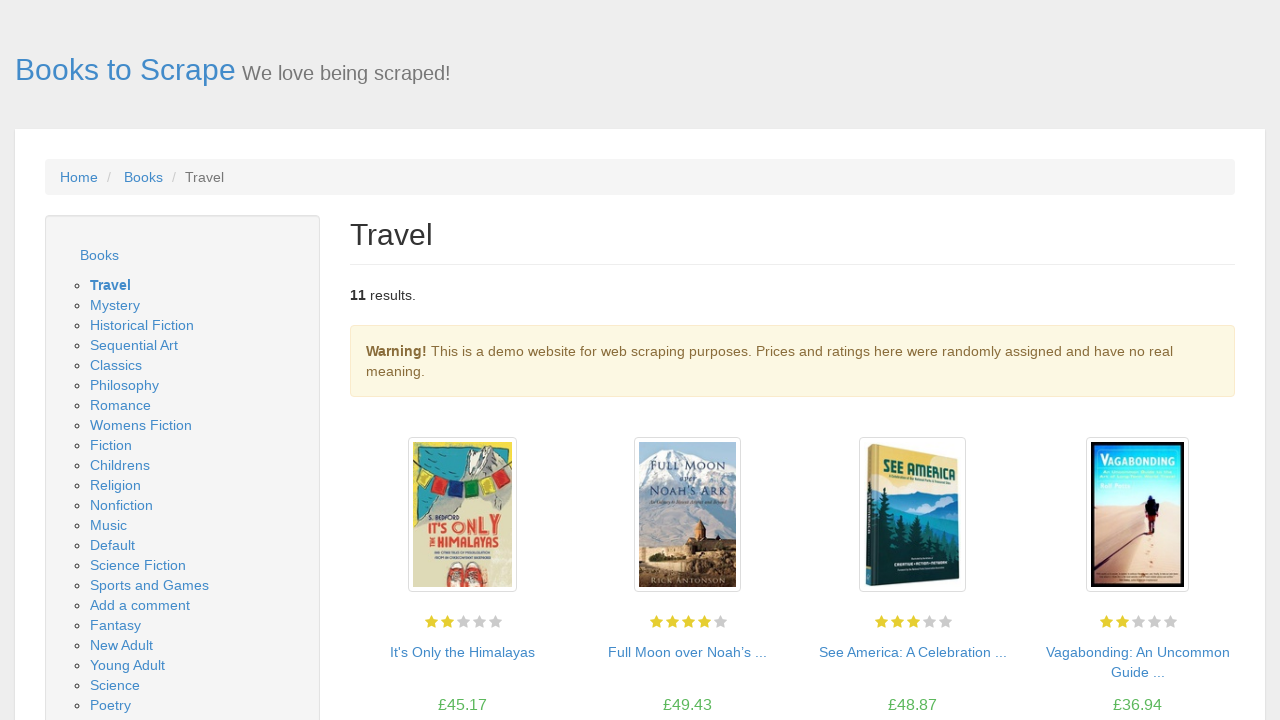

Product items loaded on Travel page 1
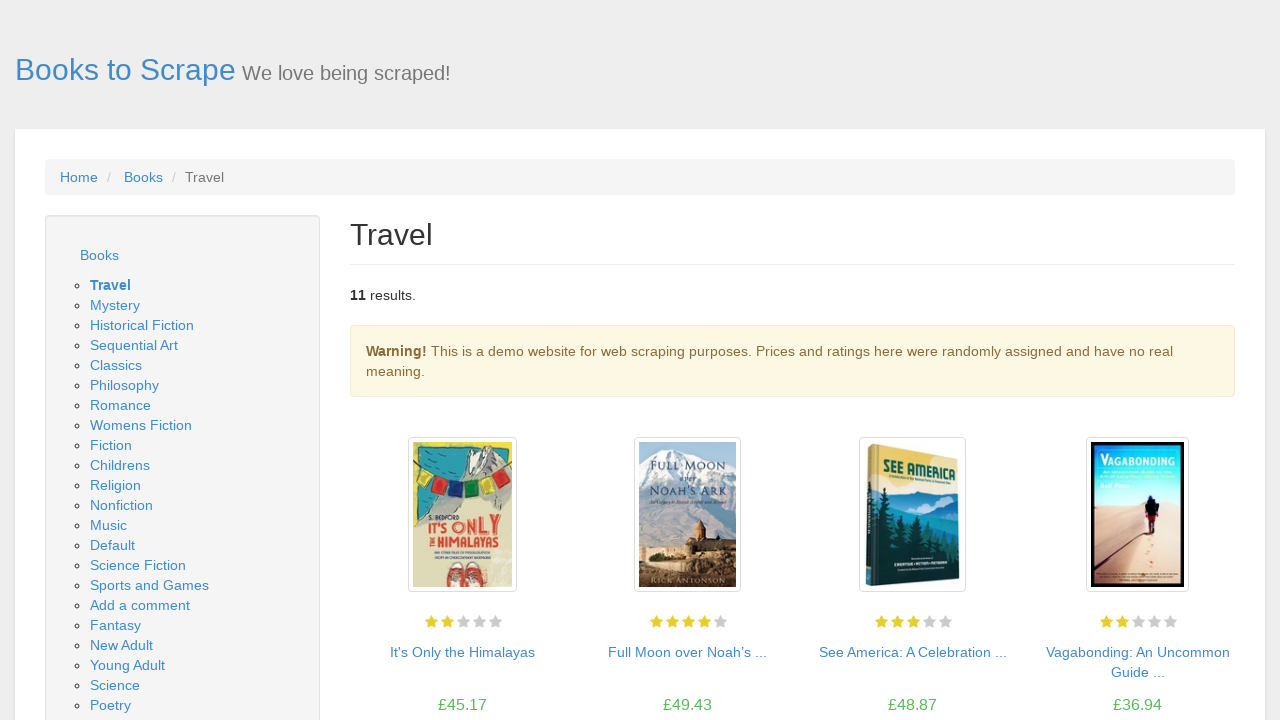

First product item visible on Travel page 1
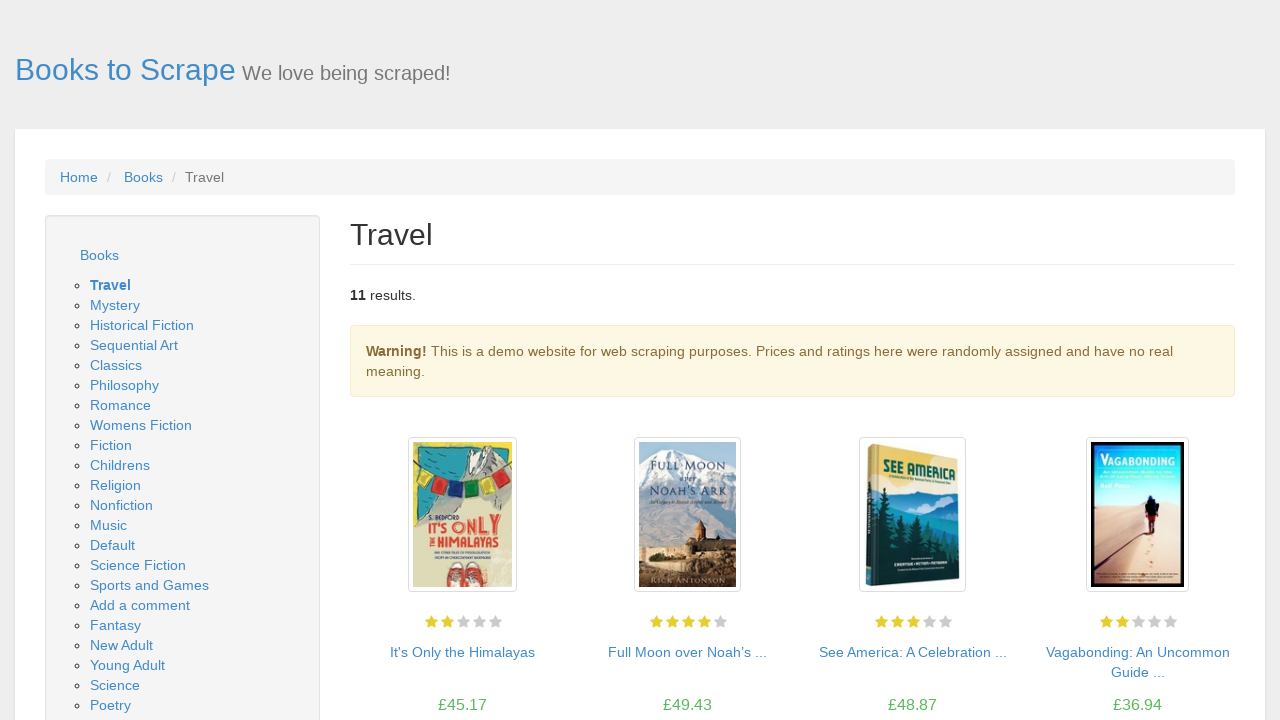

Checked for next page button on Travel page 1
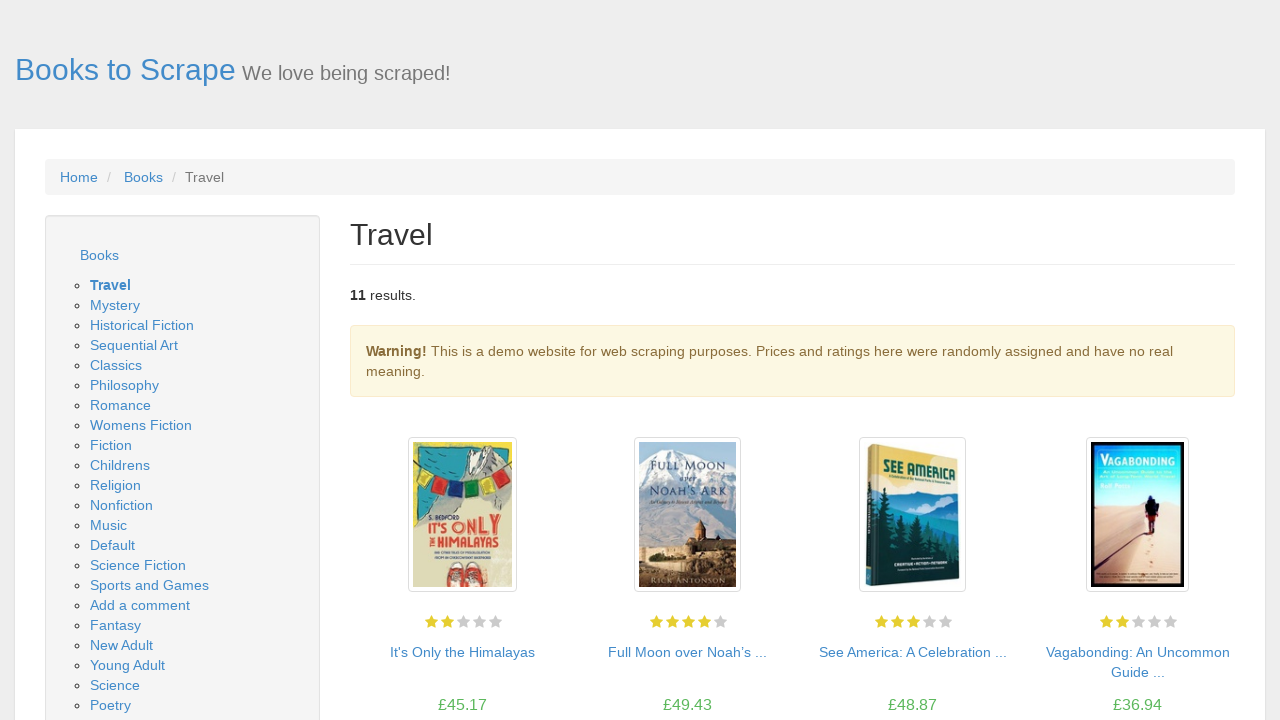

No more pages available for Travel category (last page was 1)
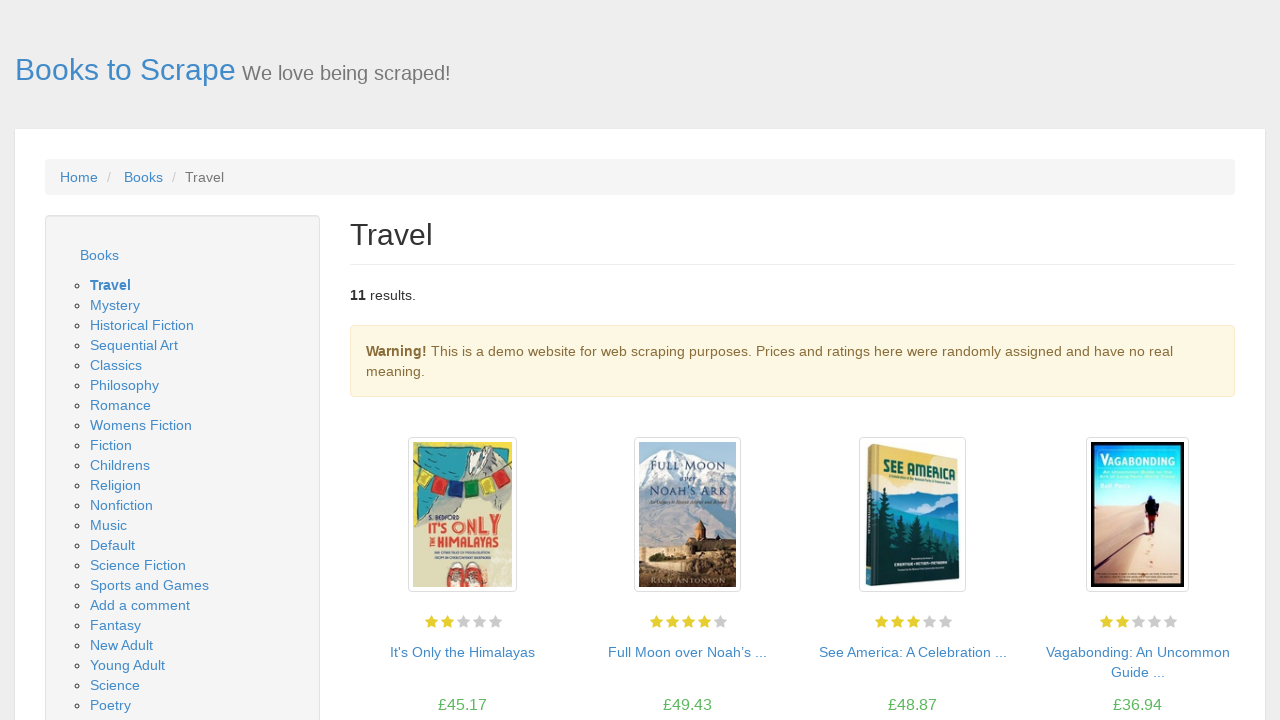

Navigated to Mystery category page
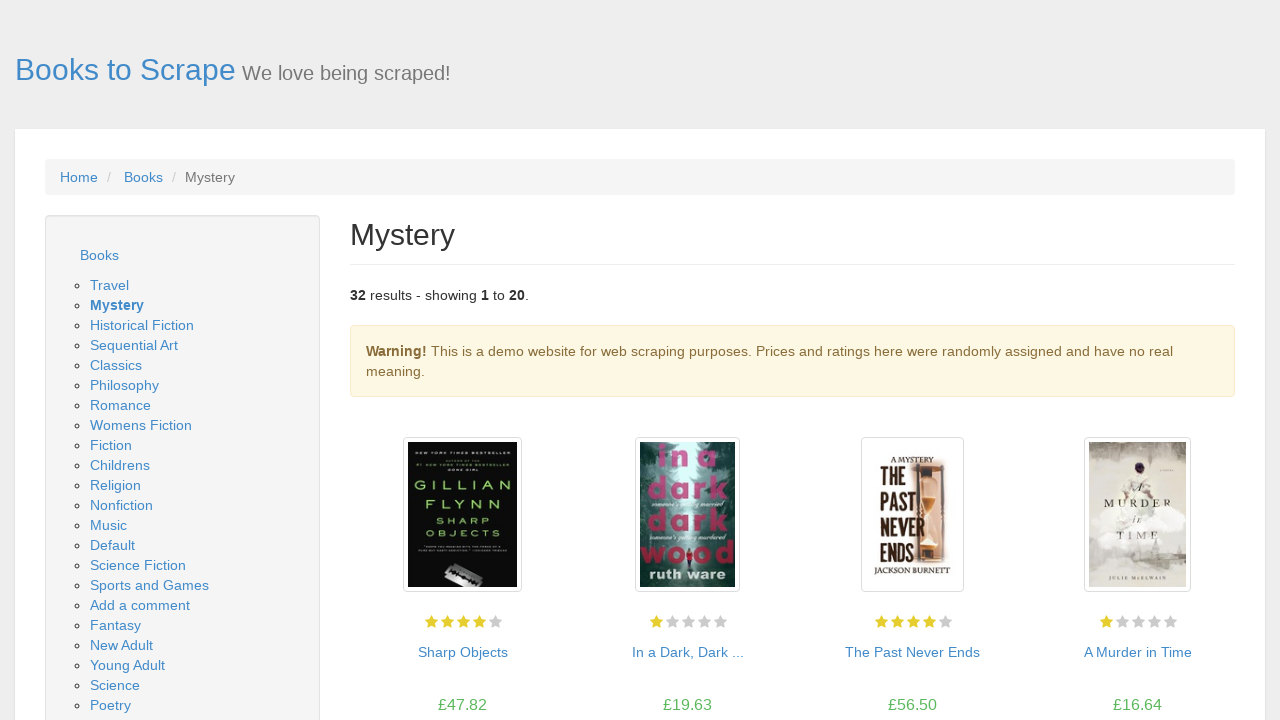

Processing Mystery page 1
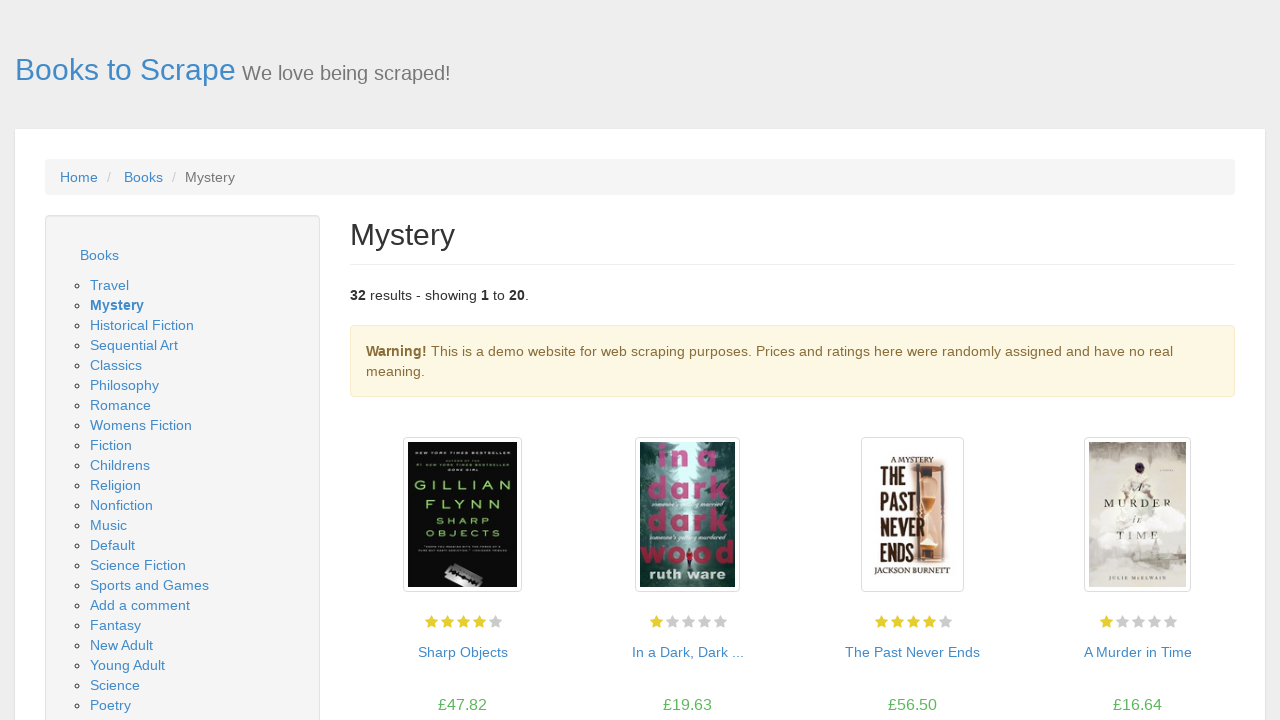

Product items loaded on Mystery page 1
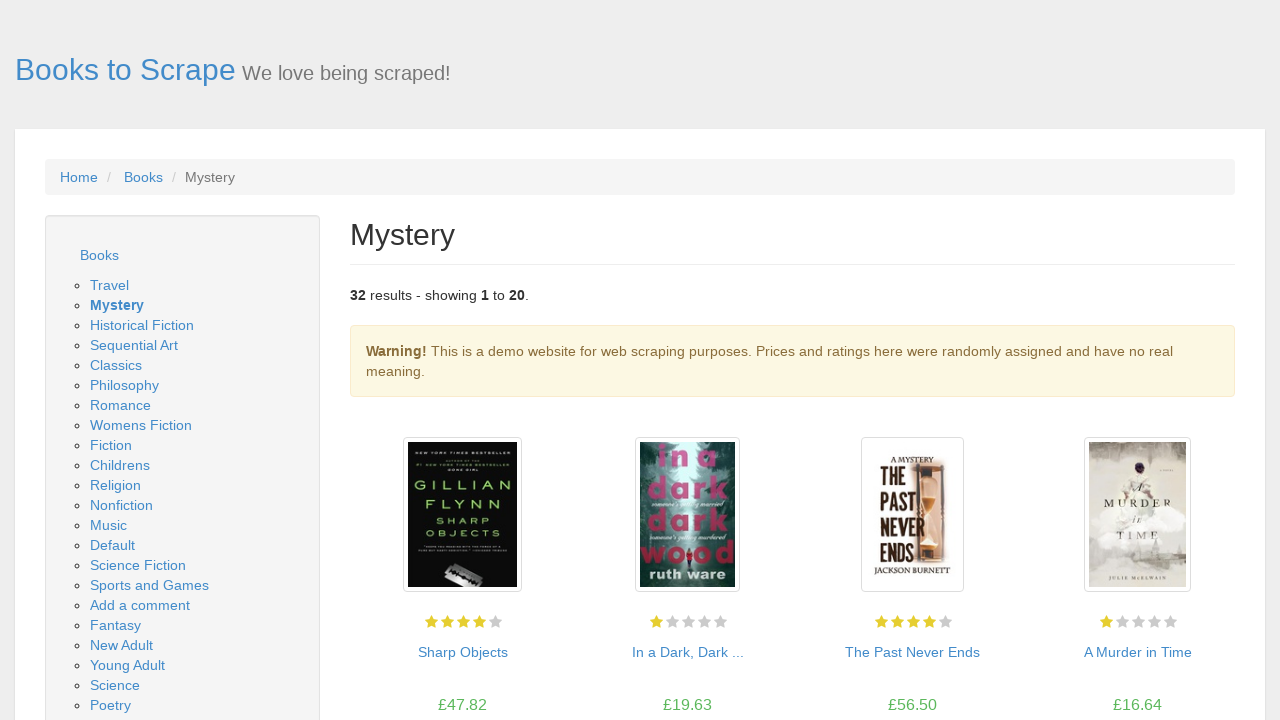

First product item visible on Mystery page 1
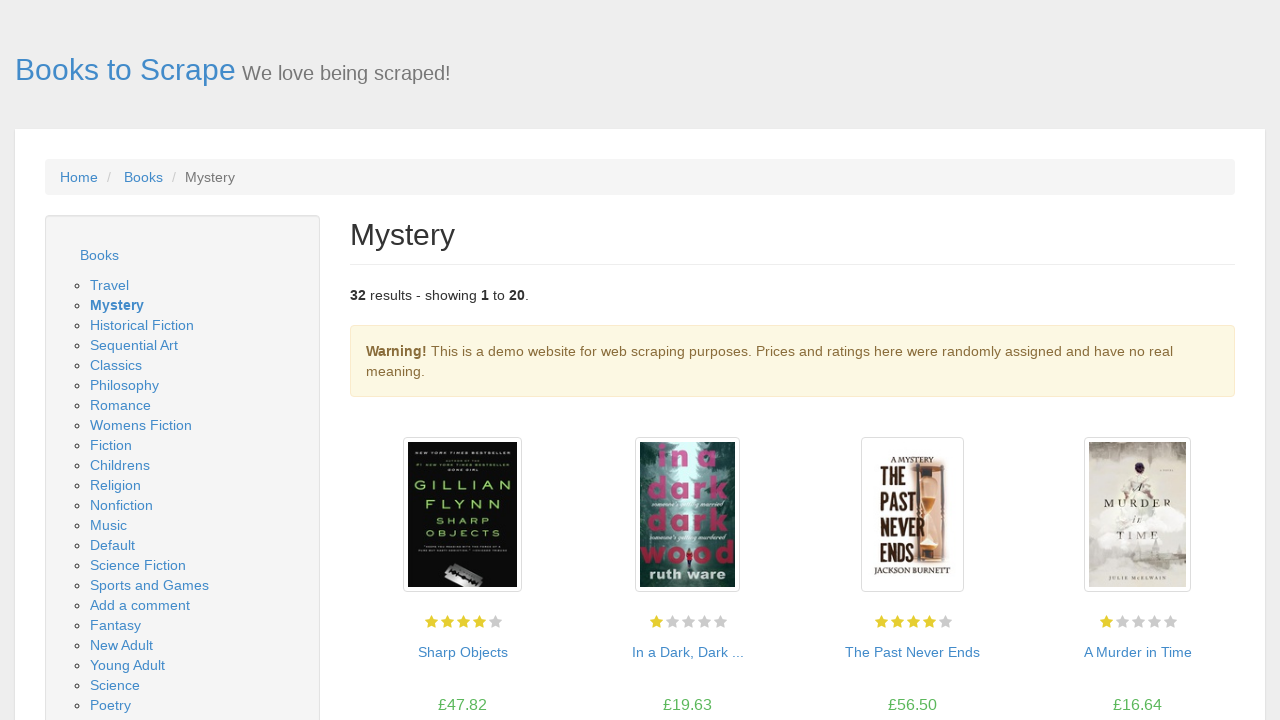

Checked for next page button on Mystery page 1
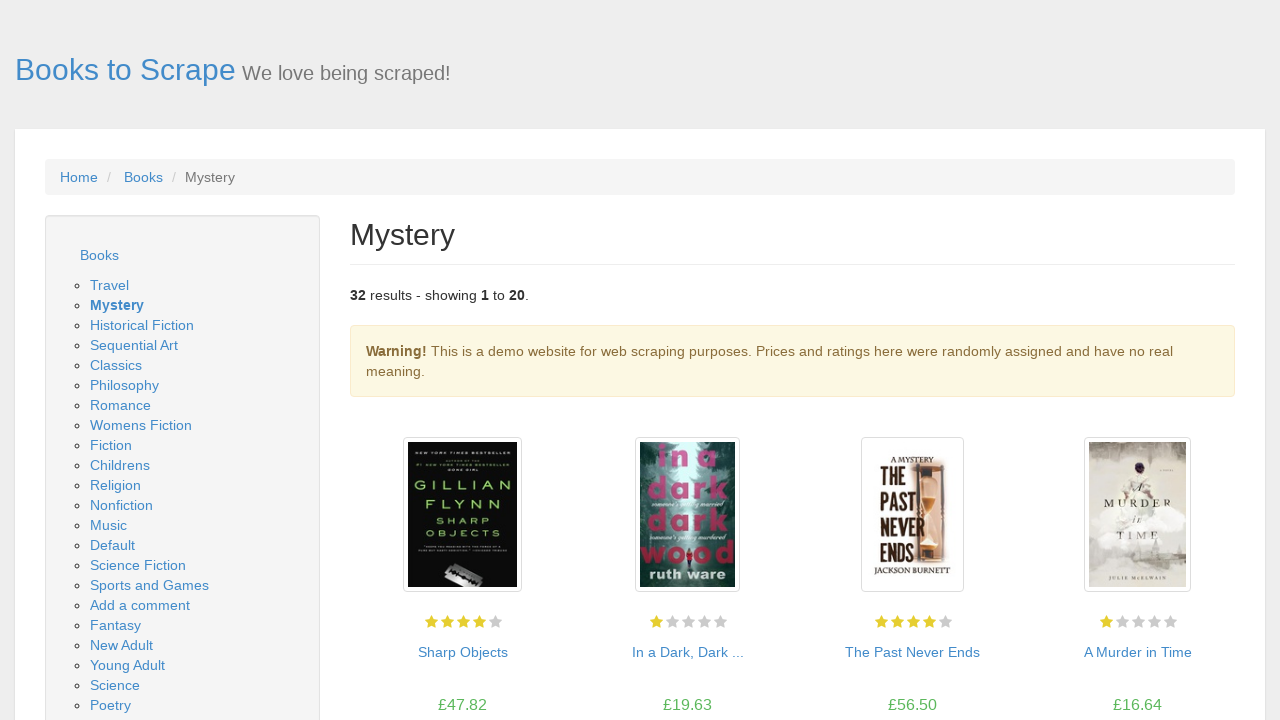

Clicked next page button to proceed to page 2 in Mystery at (1206, 654) on .next a
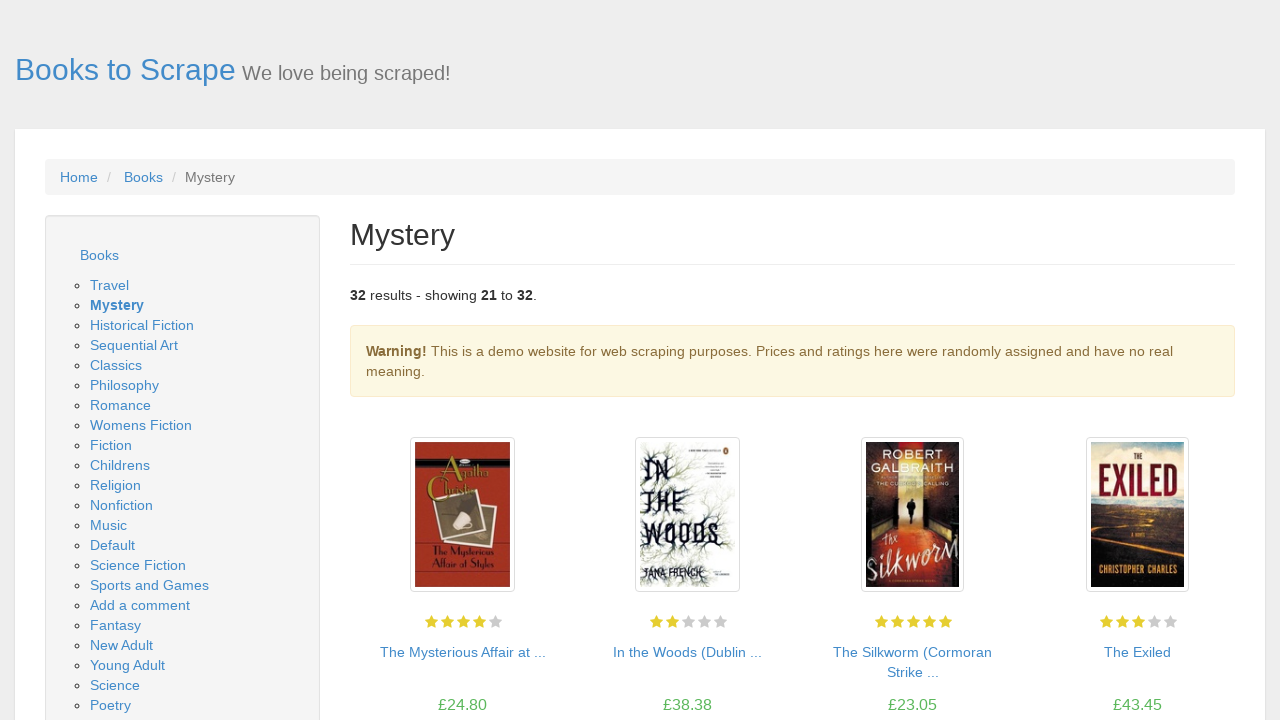

Processing Mystery page 2
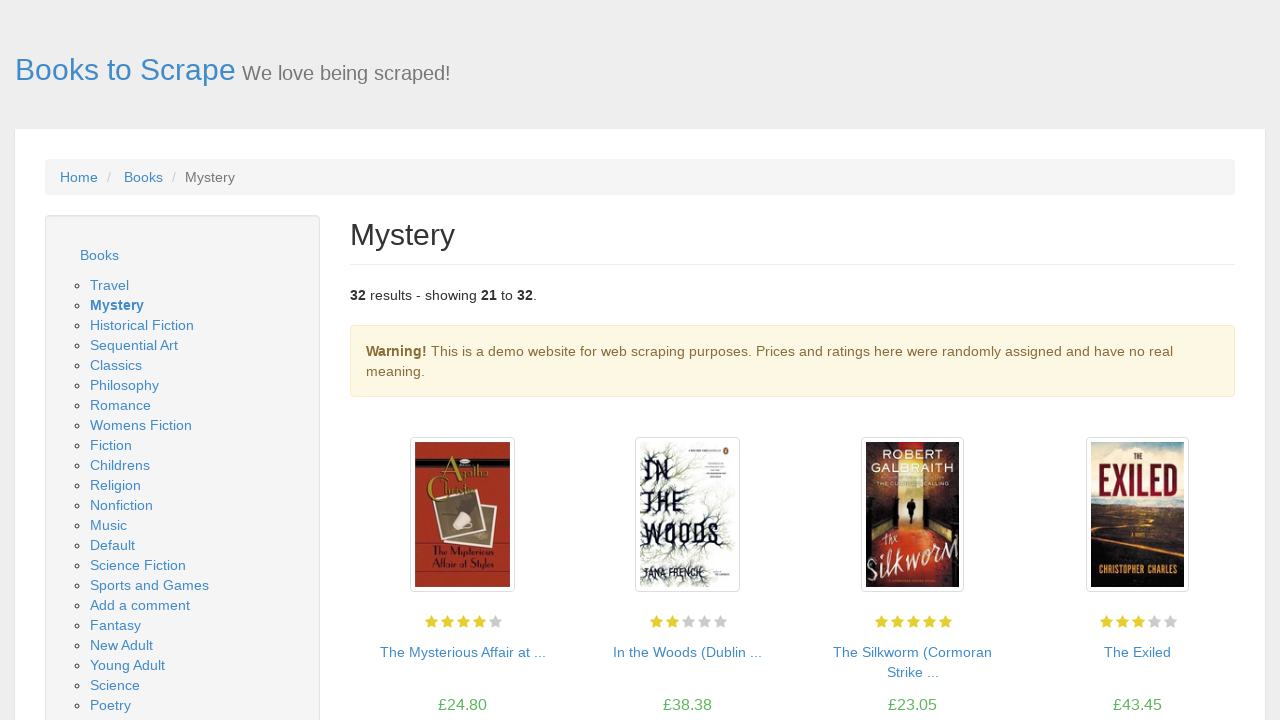

Product items loaded on Mystery page 2
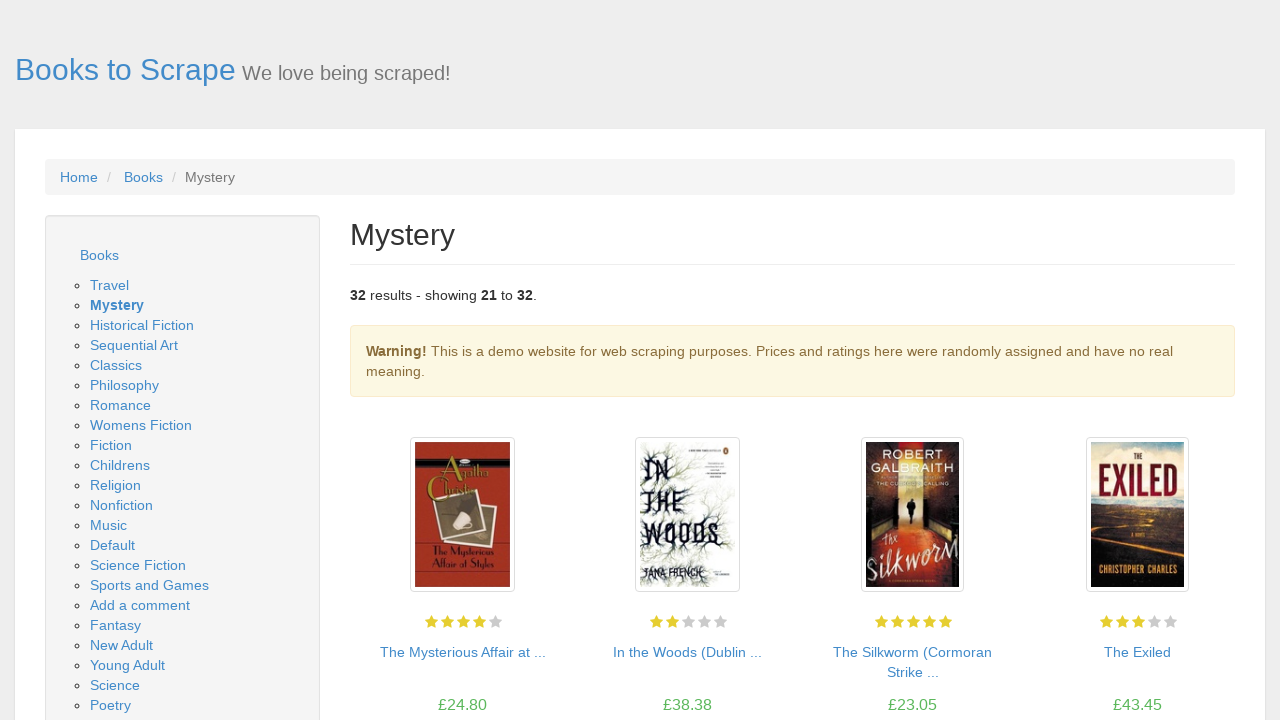

First product item visible on Mystery page 2
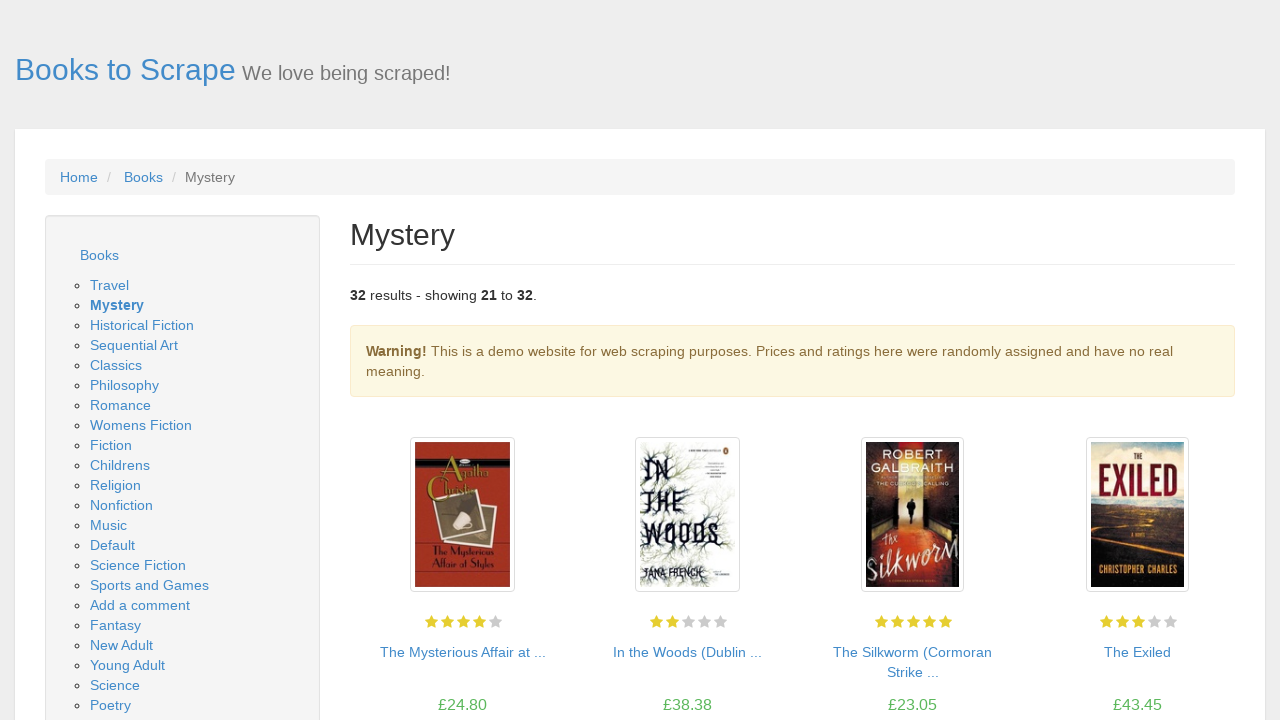

Checked for next page button on Mystery page 2
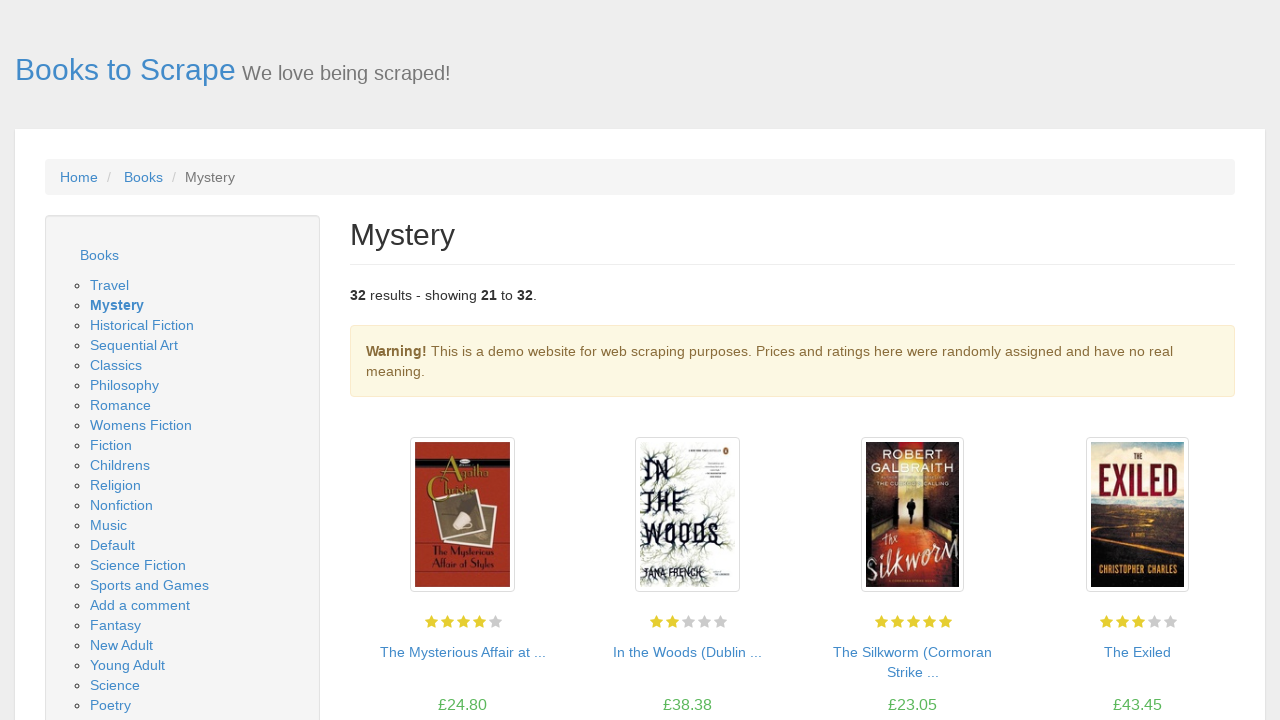

No more pages available for Mystery category (last page was 2)
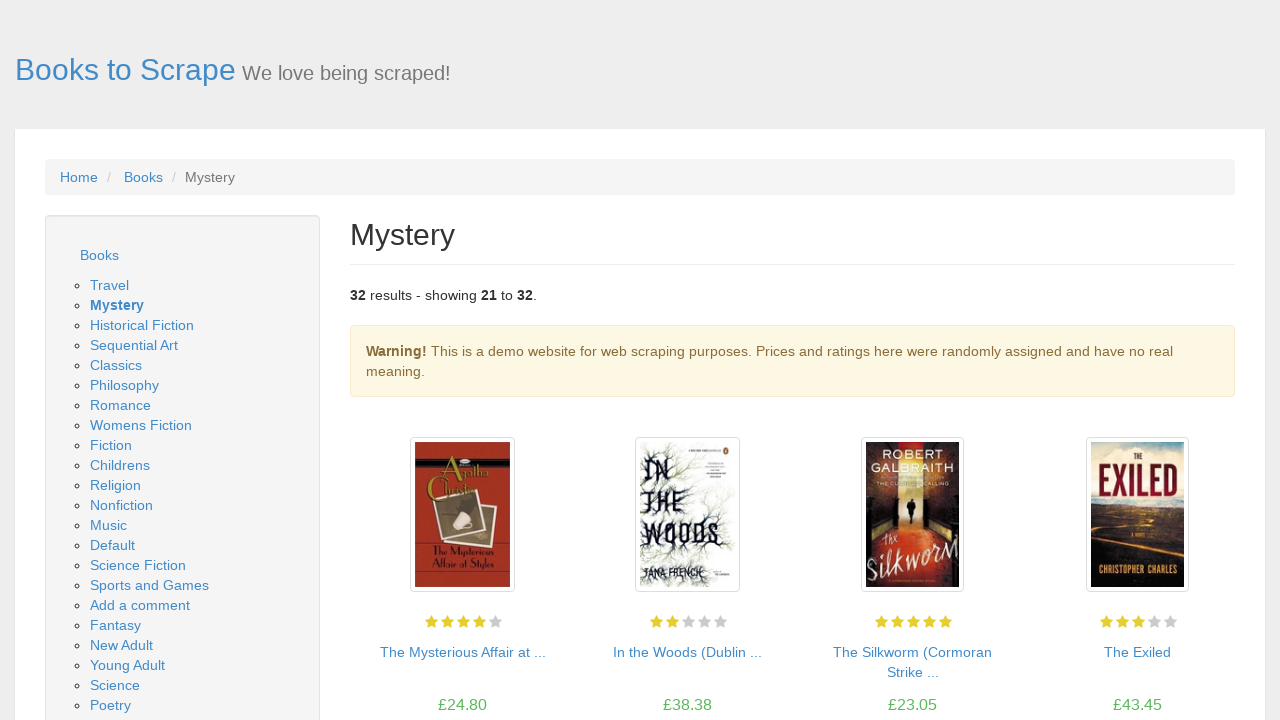

Navigated to Historical Fiction category page
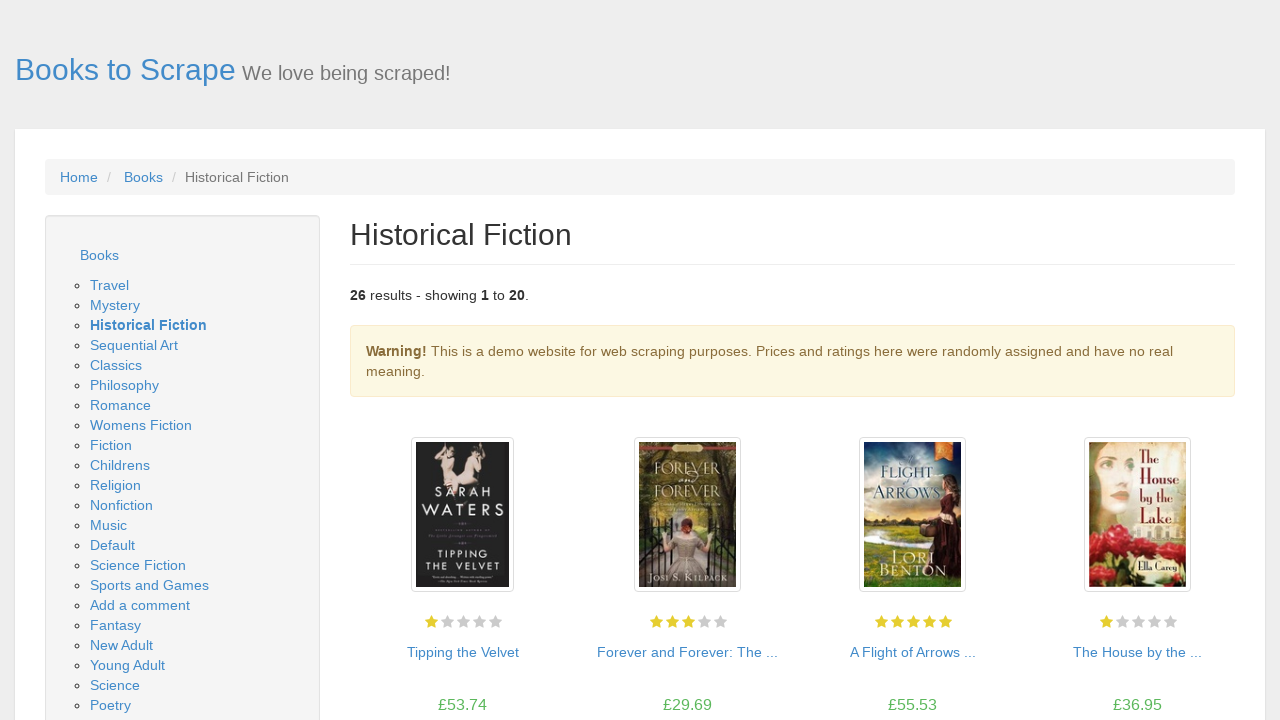

Processing Historical Fiction page 1
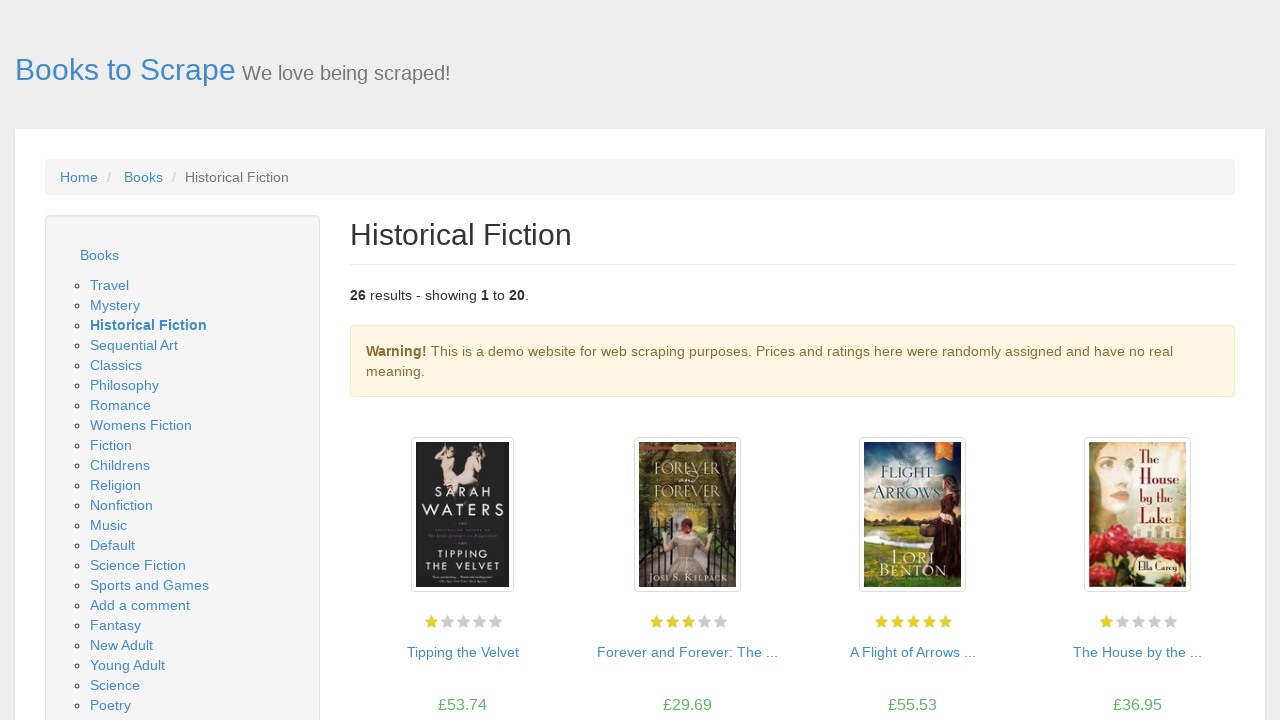

Product items loaded on Historical Fiction page 1
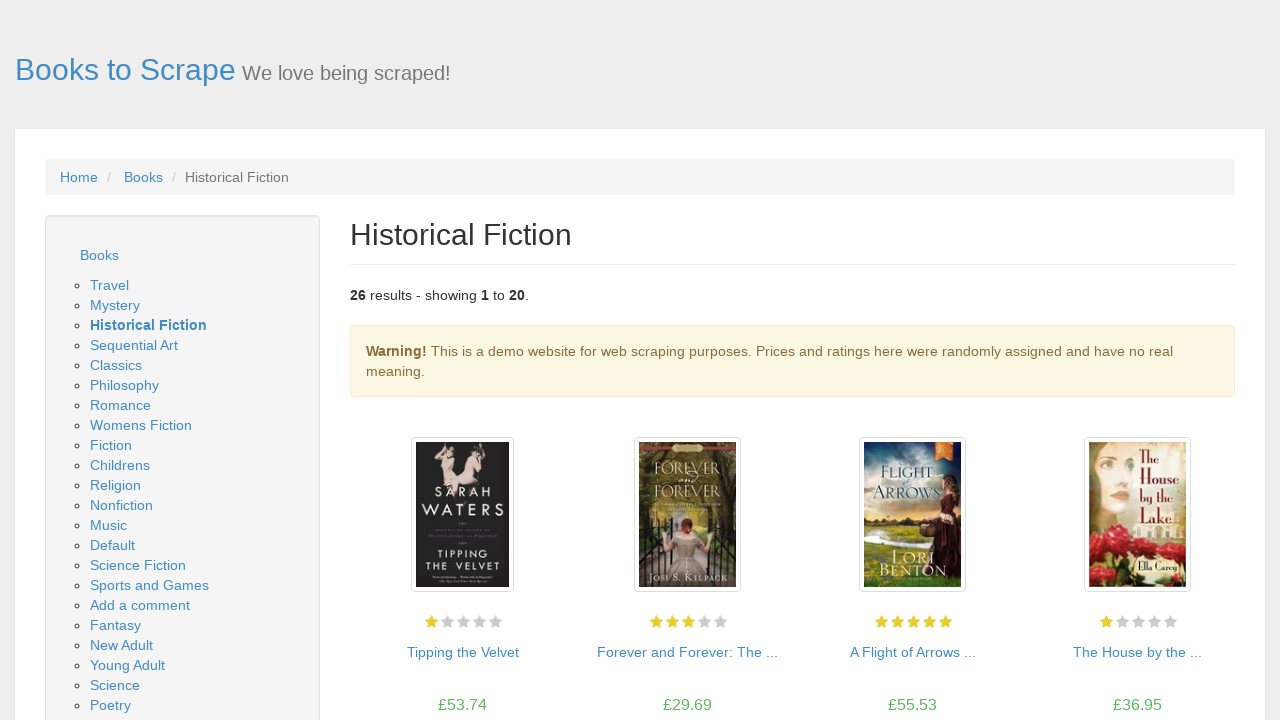

First product item visible on Historical Fiction page 1
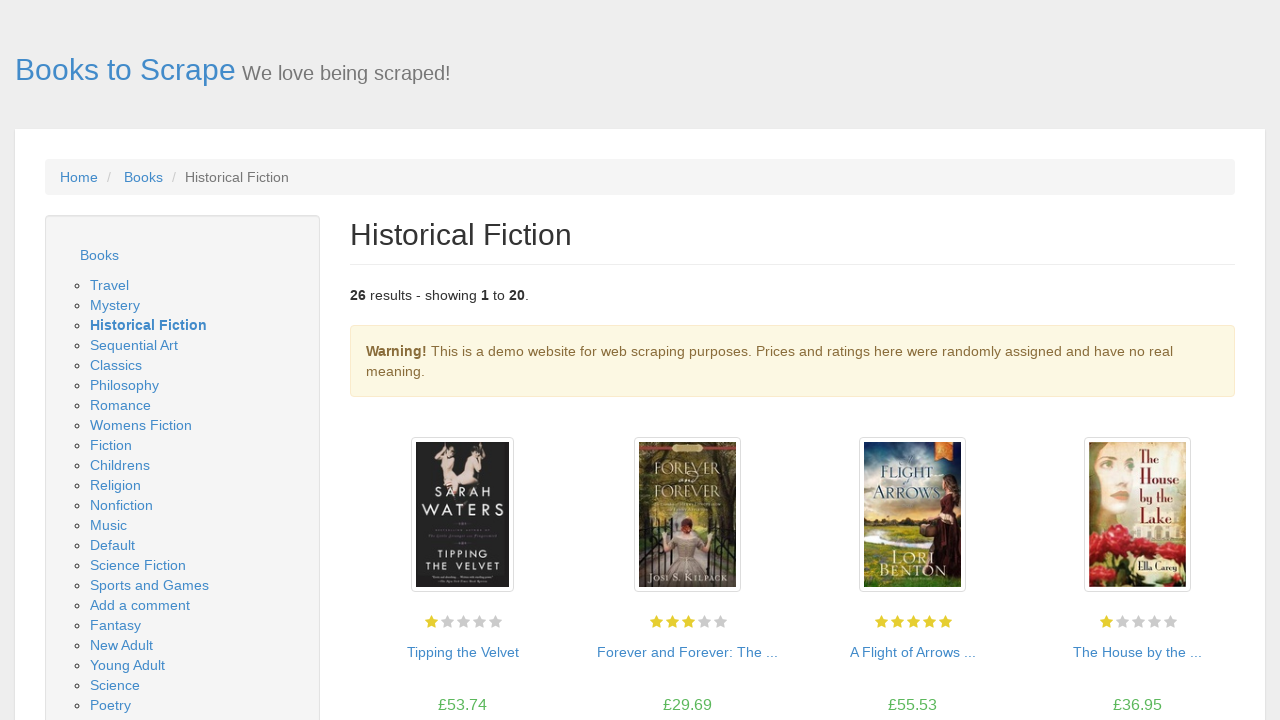

Checked for next page button on Historical Fiction page 1
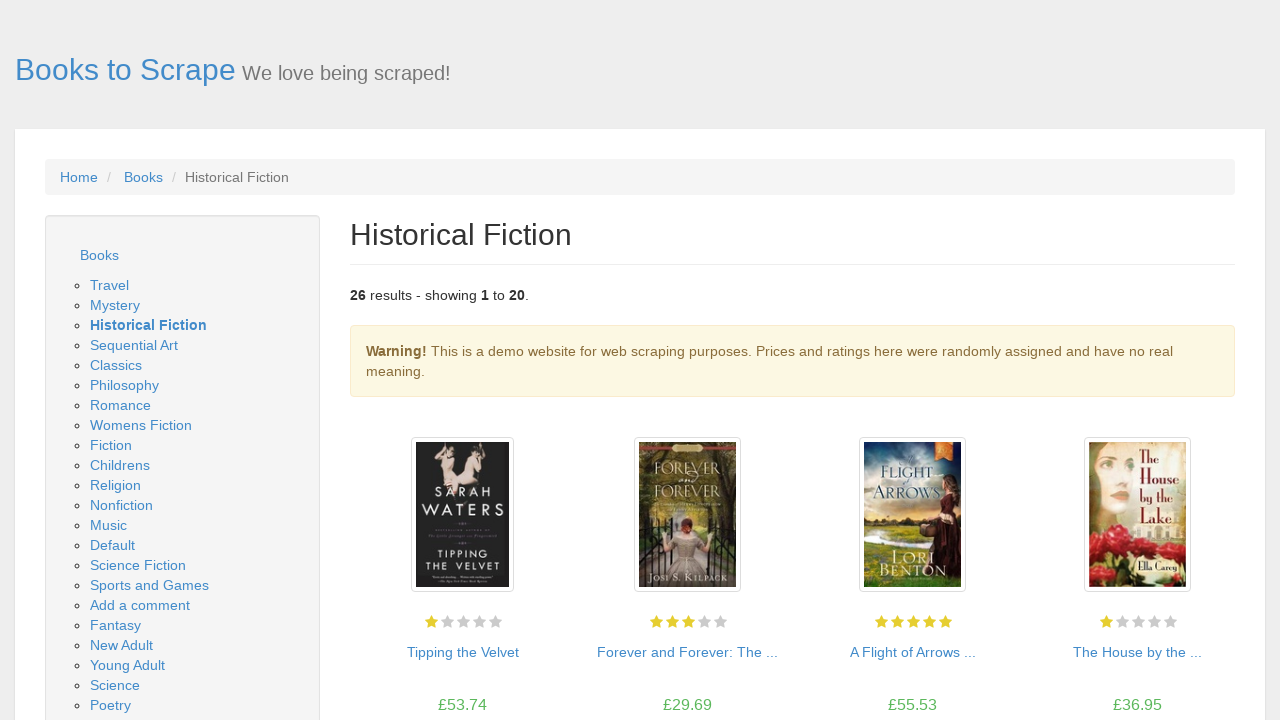

Clicked next page button to proceed to page 2 in Historical Fiction at (1206, 654) on .next a
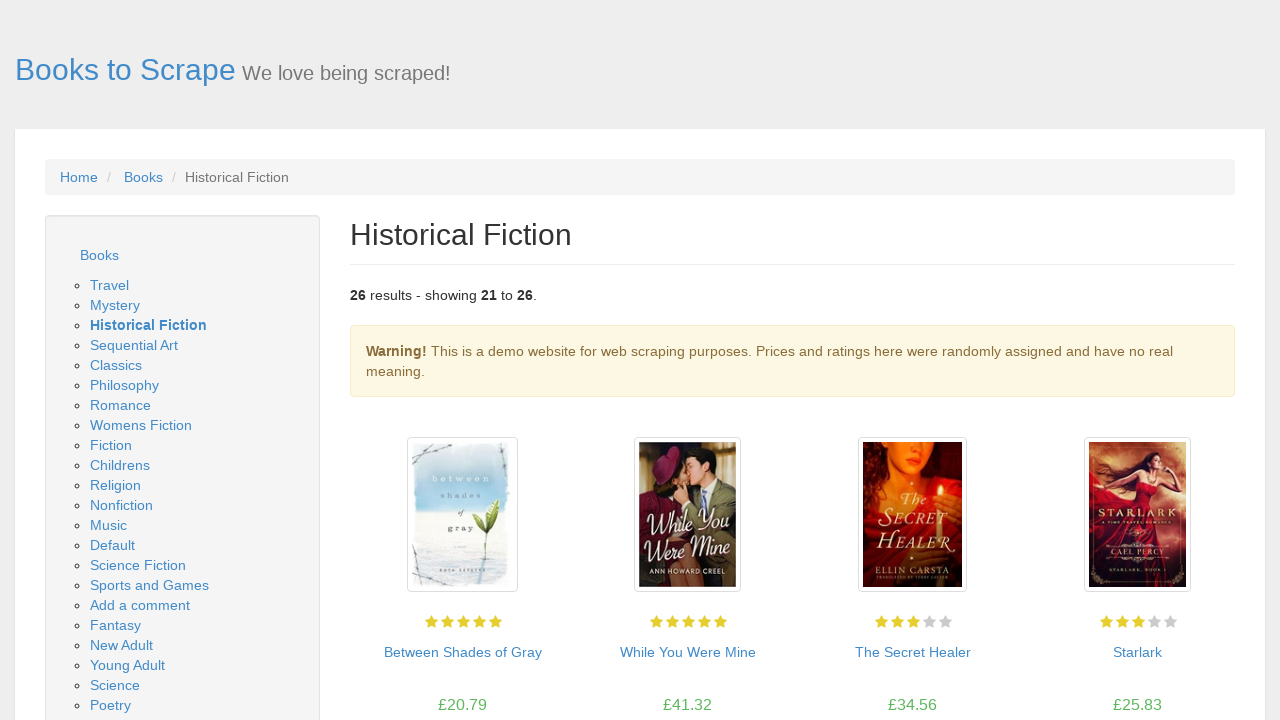

Processing Historical Fiction page 2
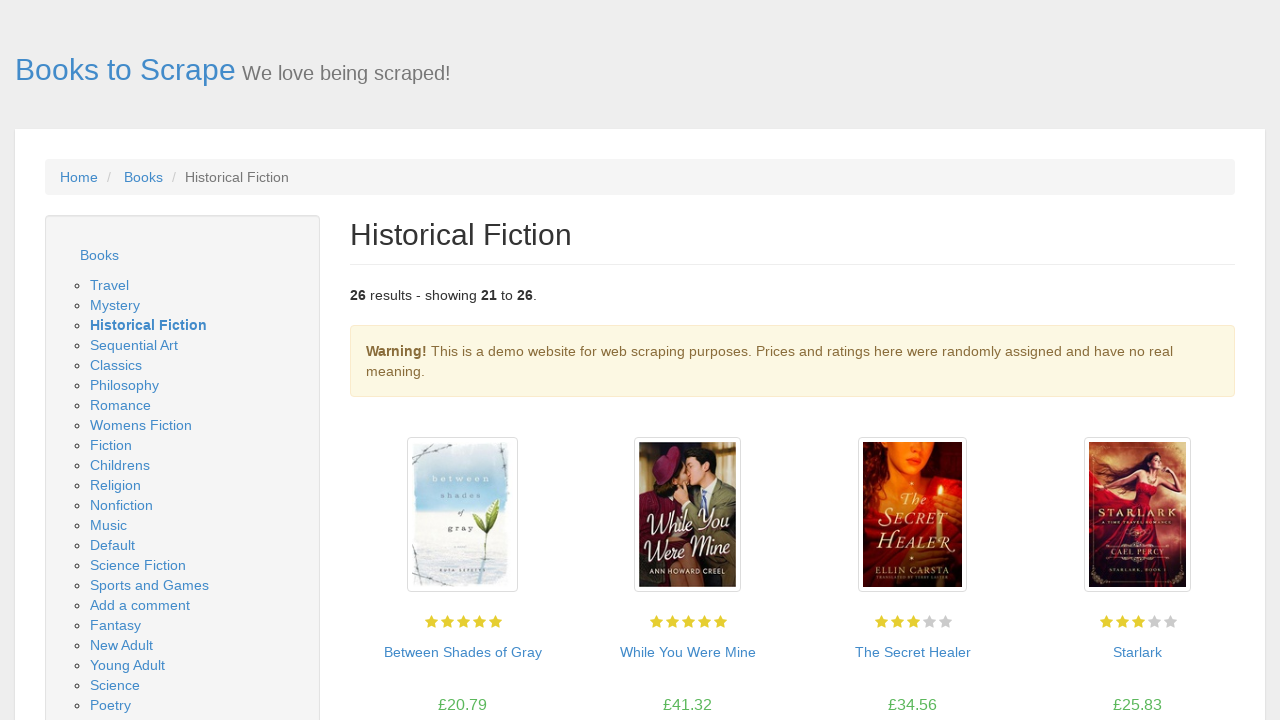

Product items loaded on Historical Fiction page 2
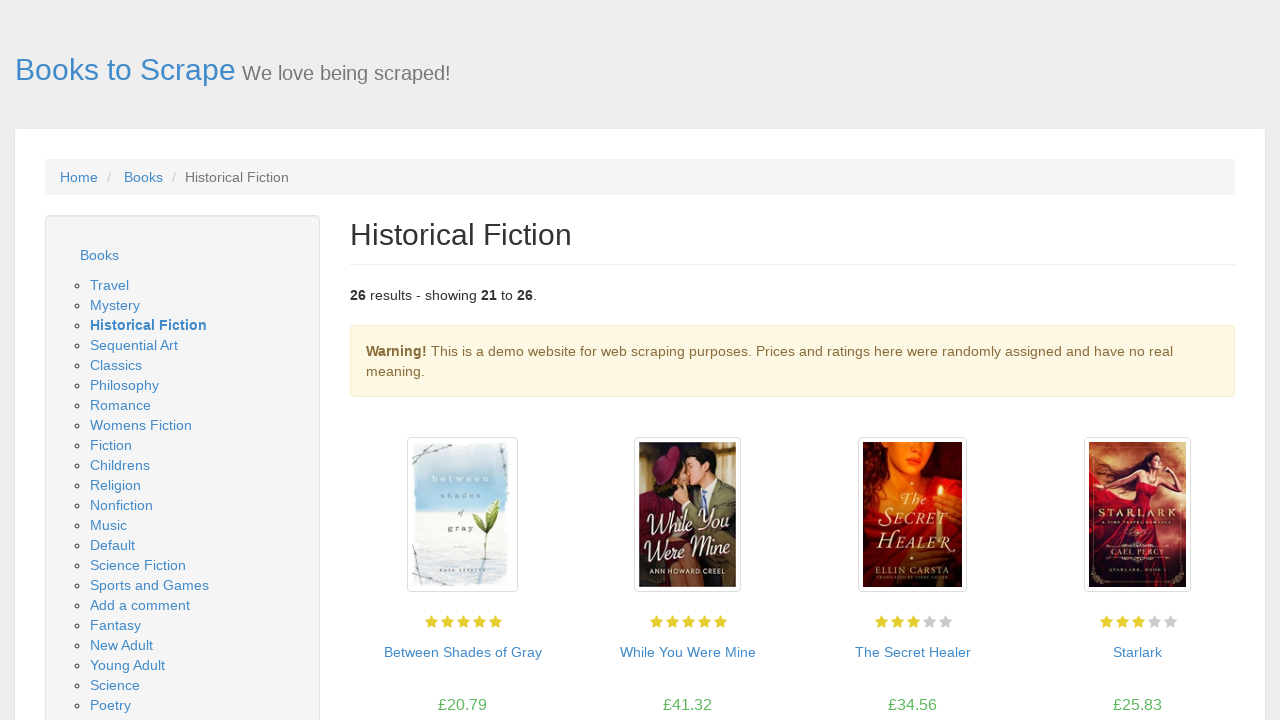

First product item visible on Historical Fiction page 2
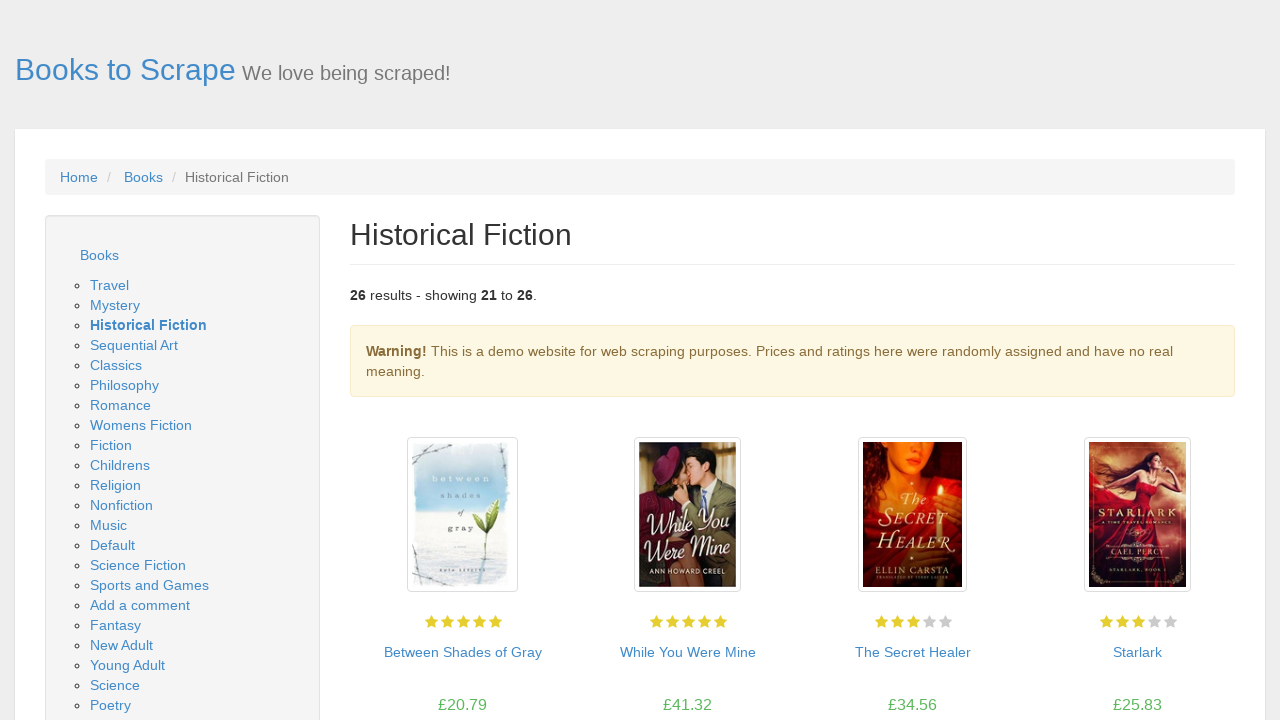

Checked for next page button on Historical Fiction page 2
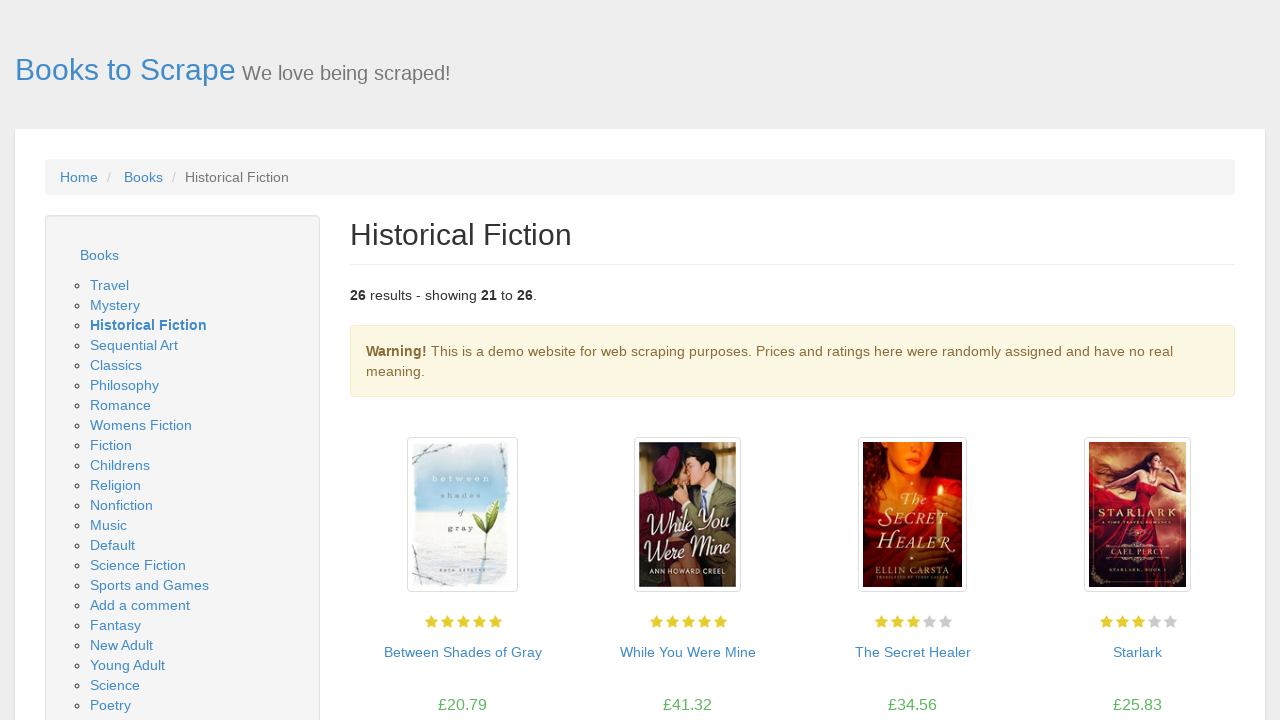

No more pages available for Historical Fiction category (last page was 2)
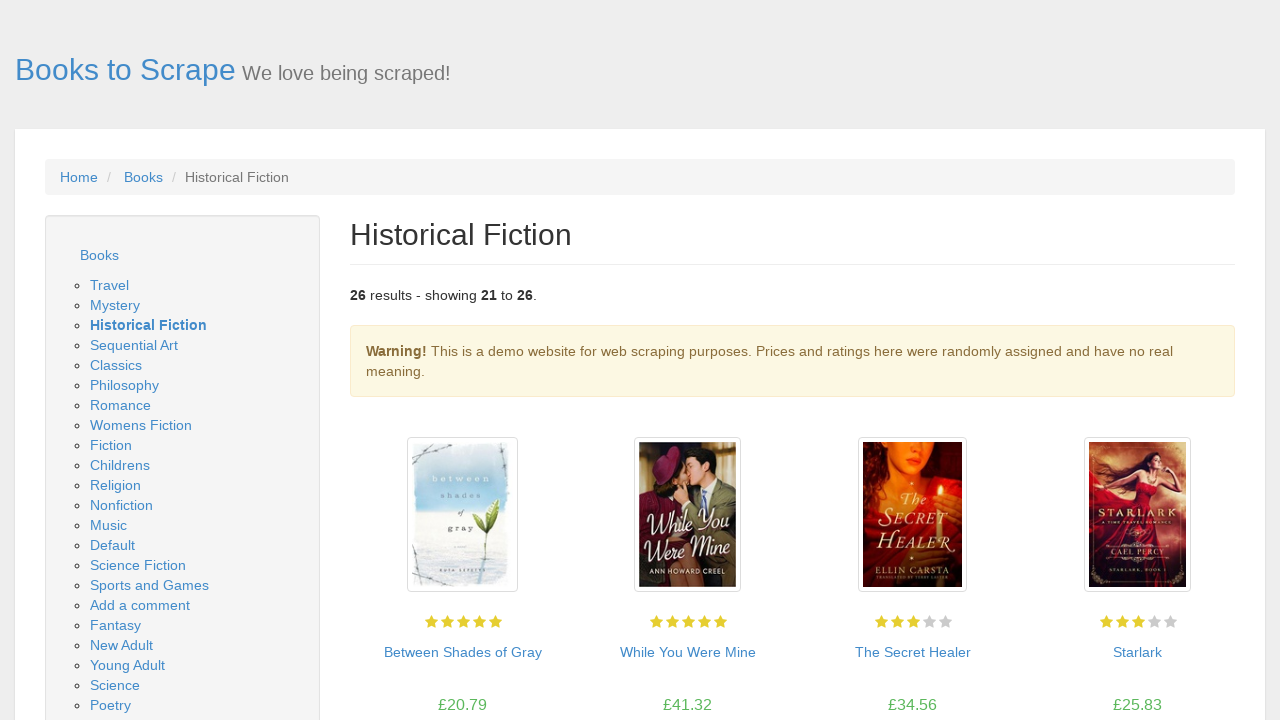

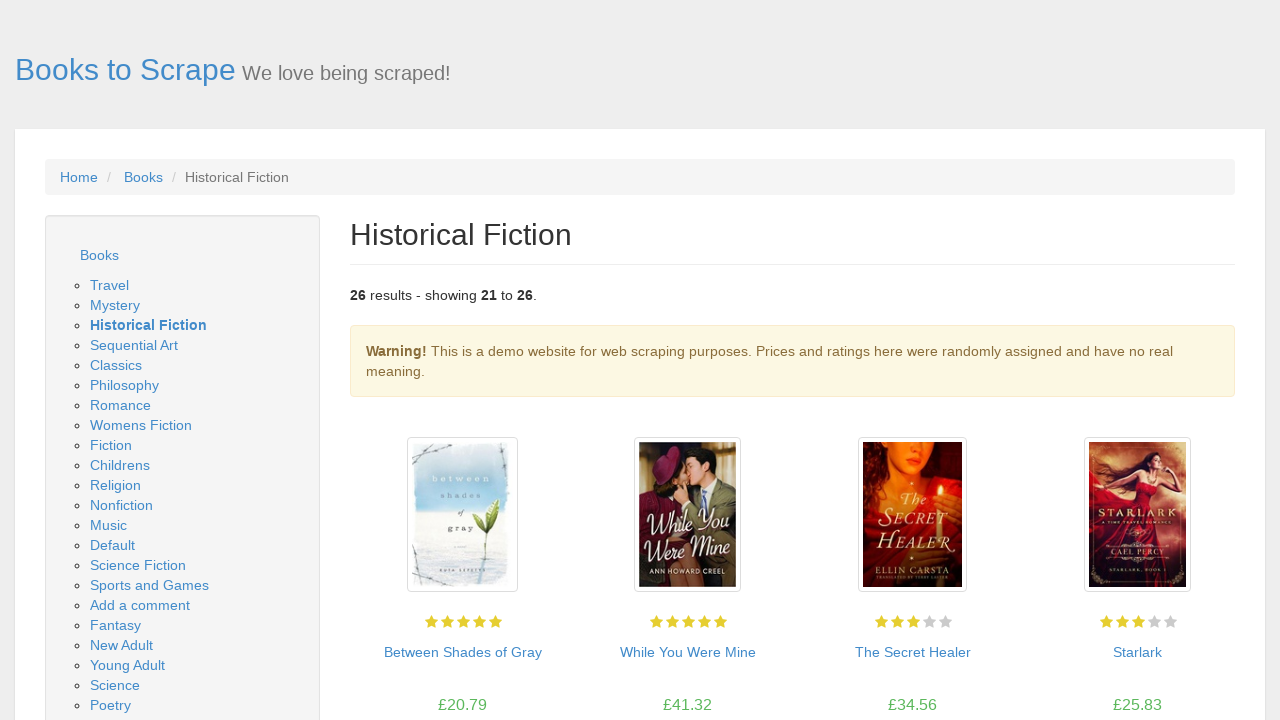